Tests product review functionality by navigating to a product, clicking on reviews tab, rating it 5 stars, and submitting a review with comment, name, and email

Starting URL: https://practice.automationtesting.in/

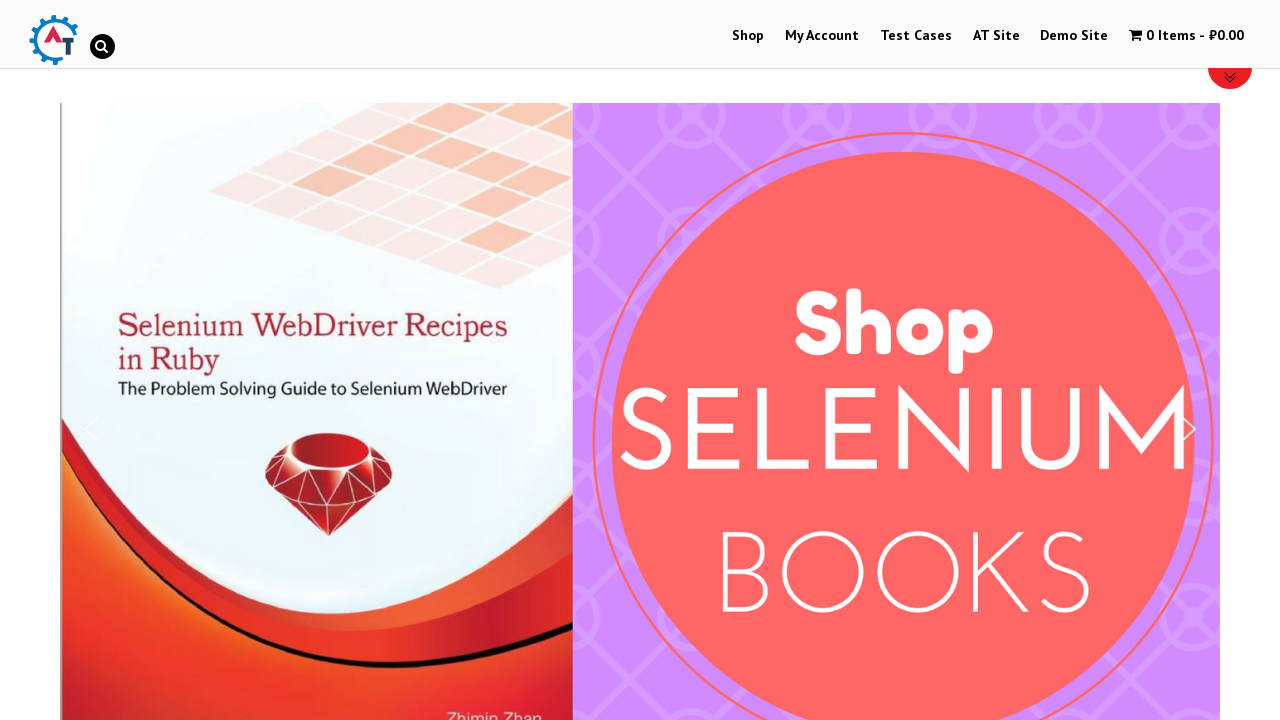

Scrolled down 600px to view products
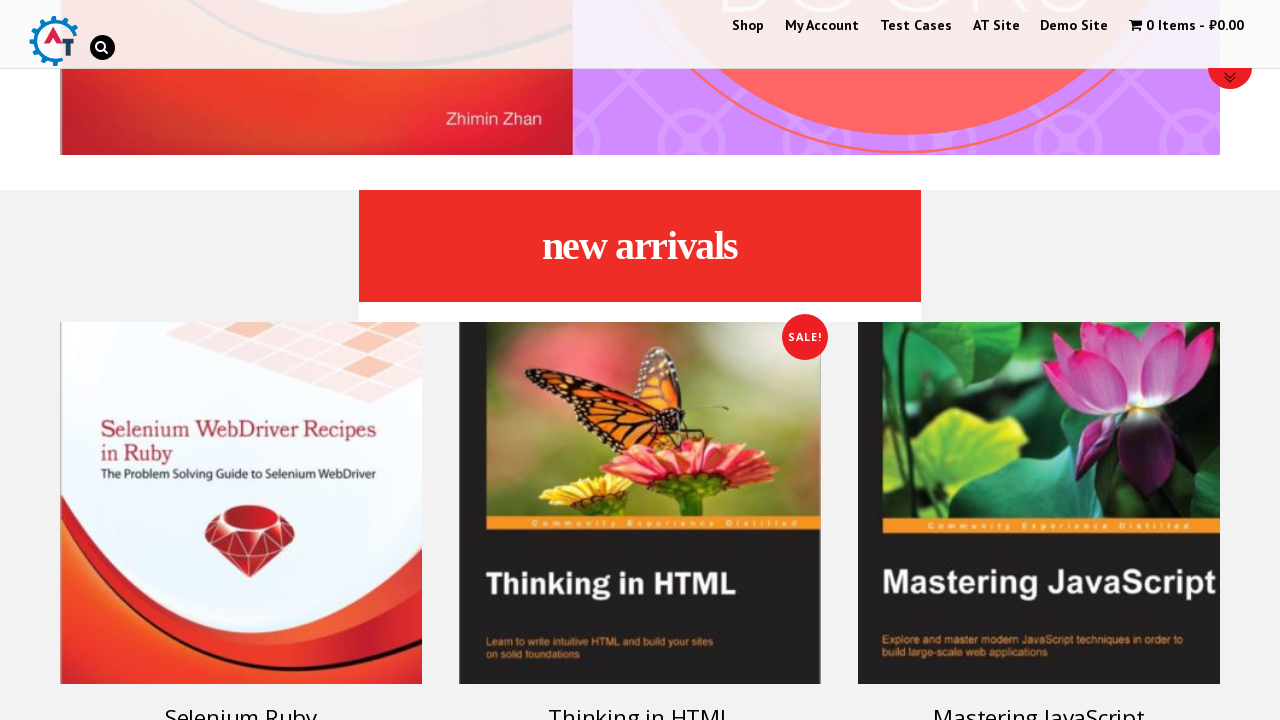

Clicked on Selenium Ruby product at (241, 503) on img[title='Selenium Ruby']
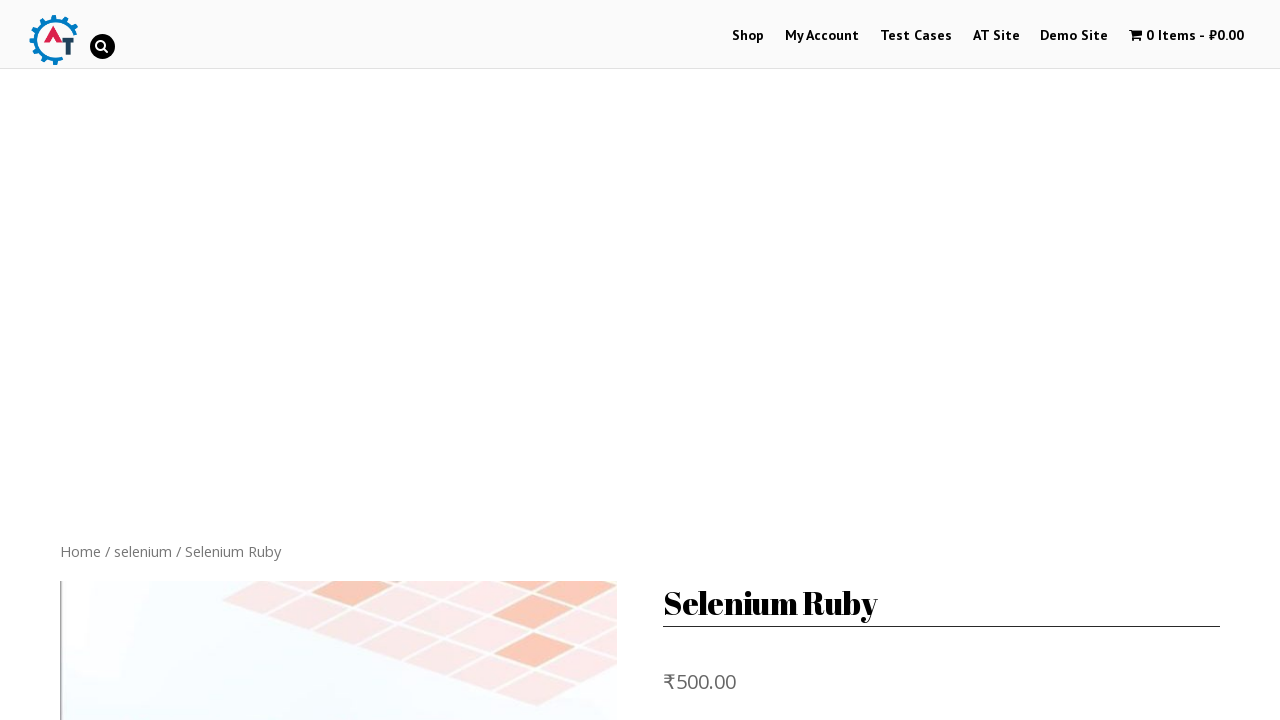

Clicked on Reviews tab at (309, 360) on .reviews_tab a
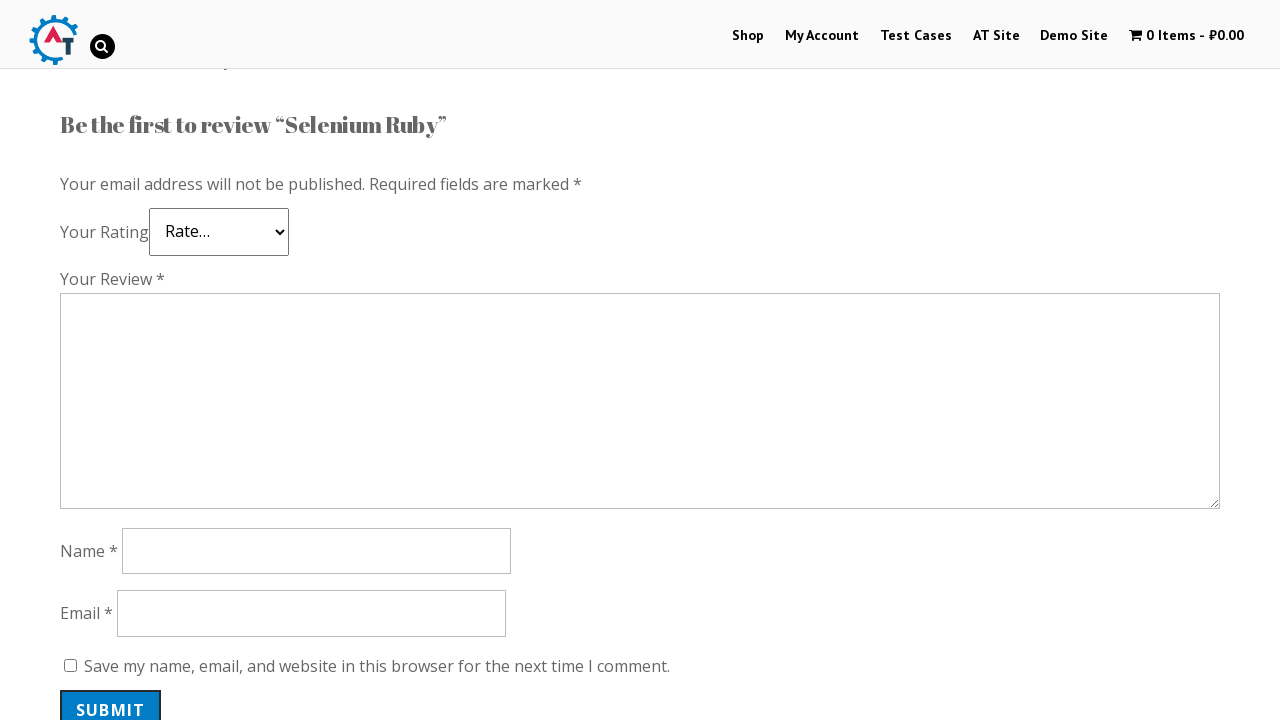

Scrolled down 800px to view review form
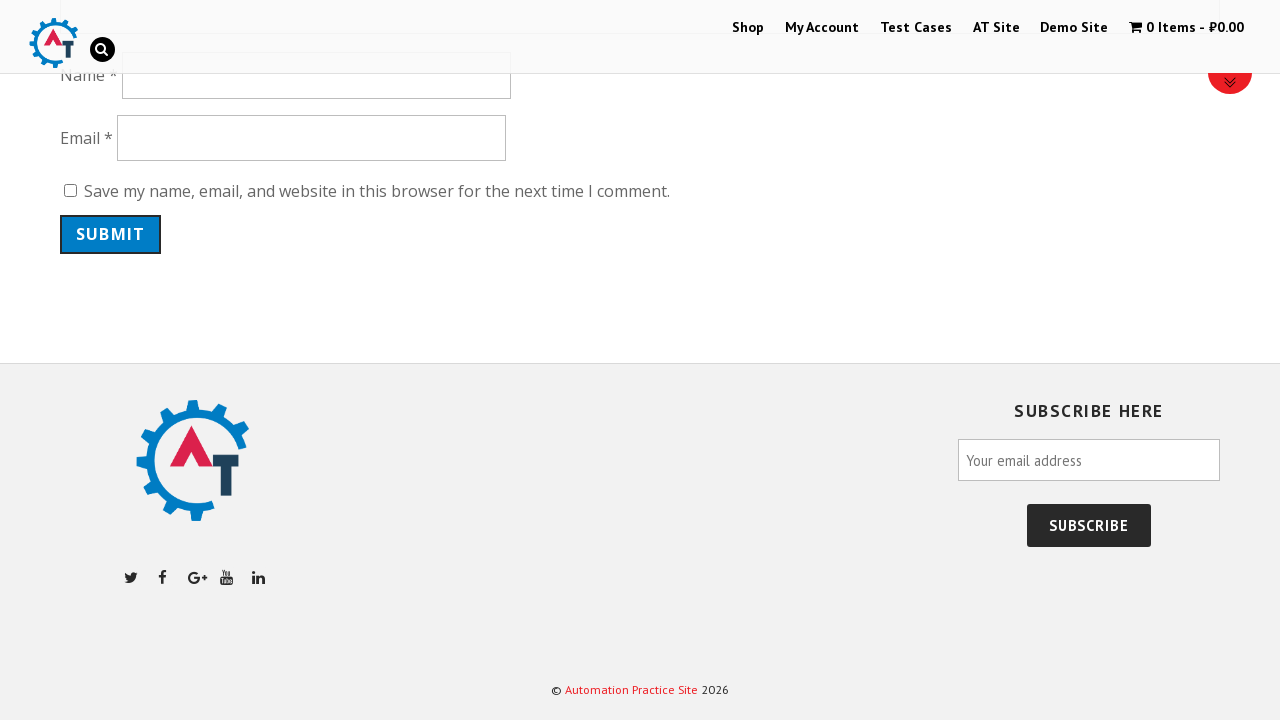

Clicked 5-star rating at (132, 361) on a.star-5
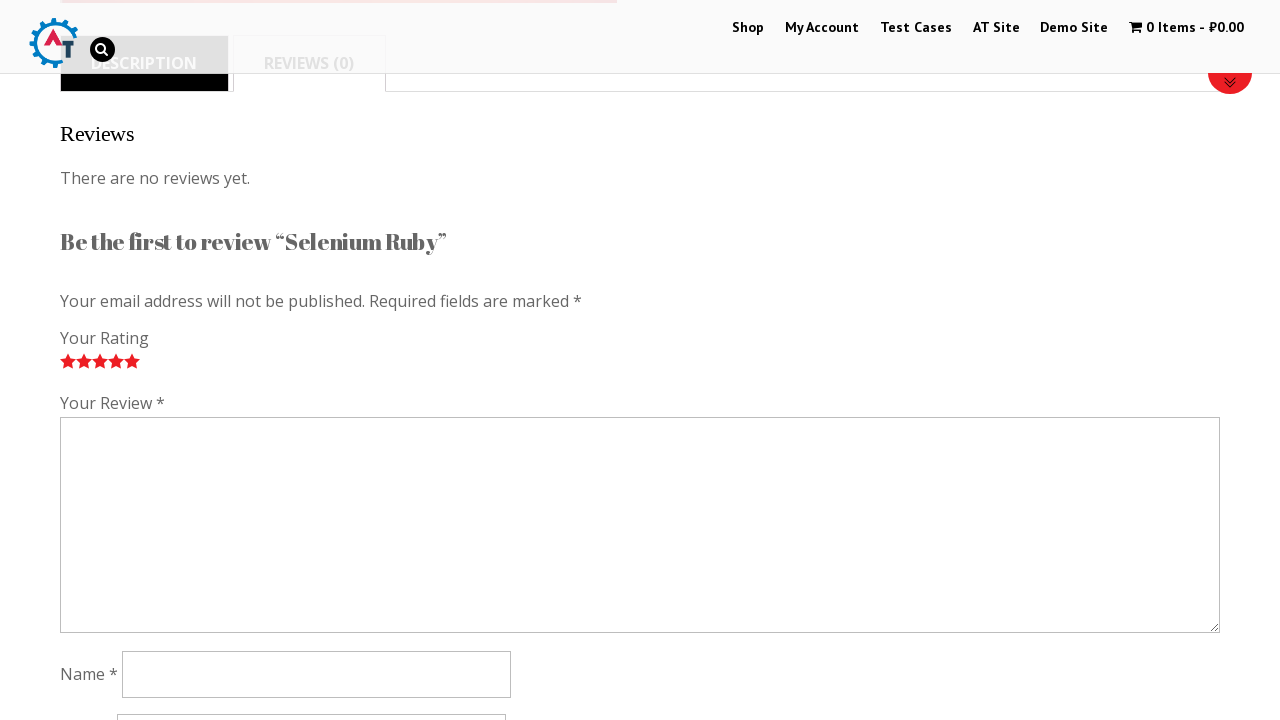

Filled review comment with 'Nice book!' on #comment
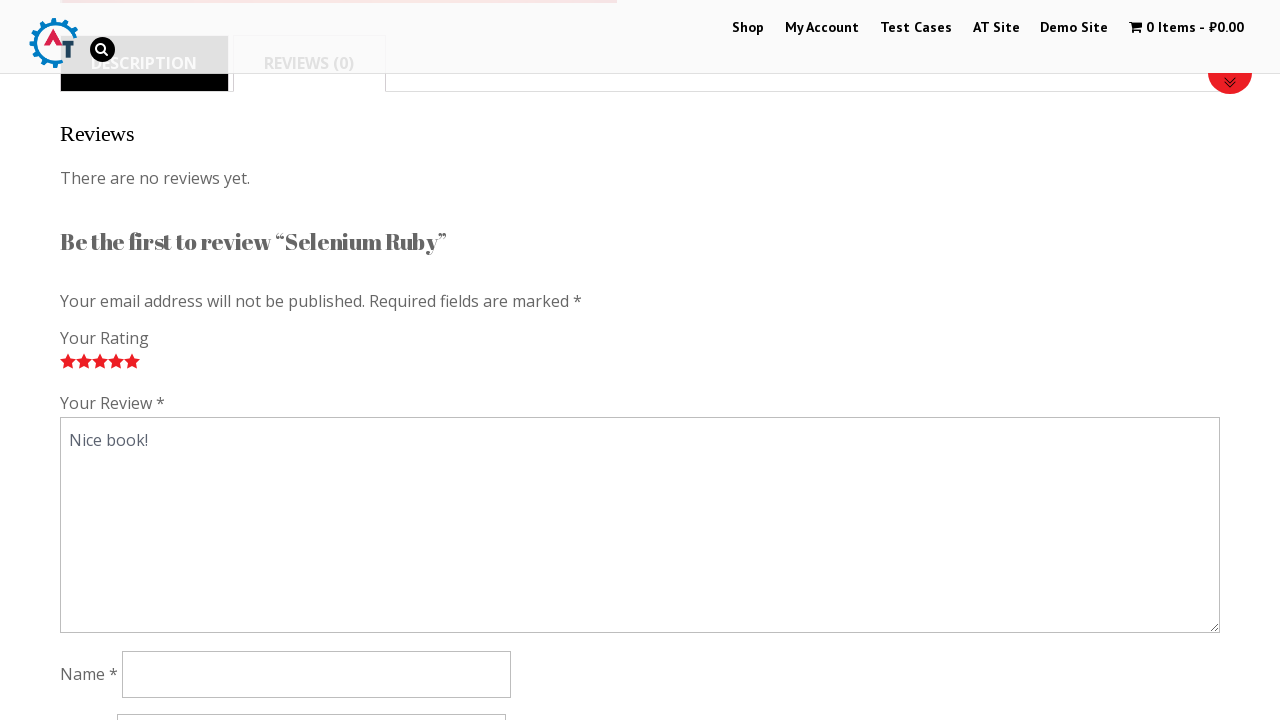

Filled reviewer name with 'Ivan' on #author
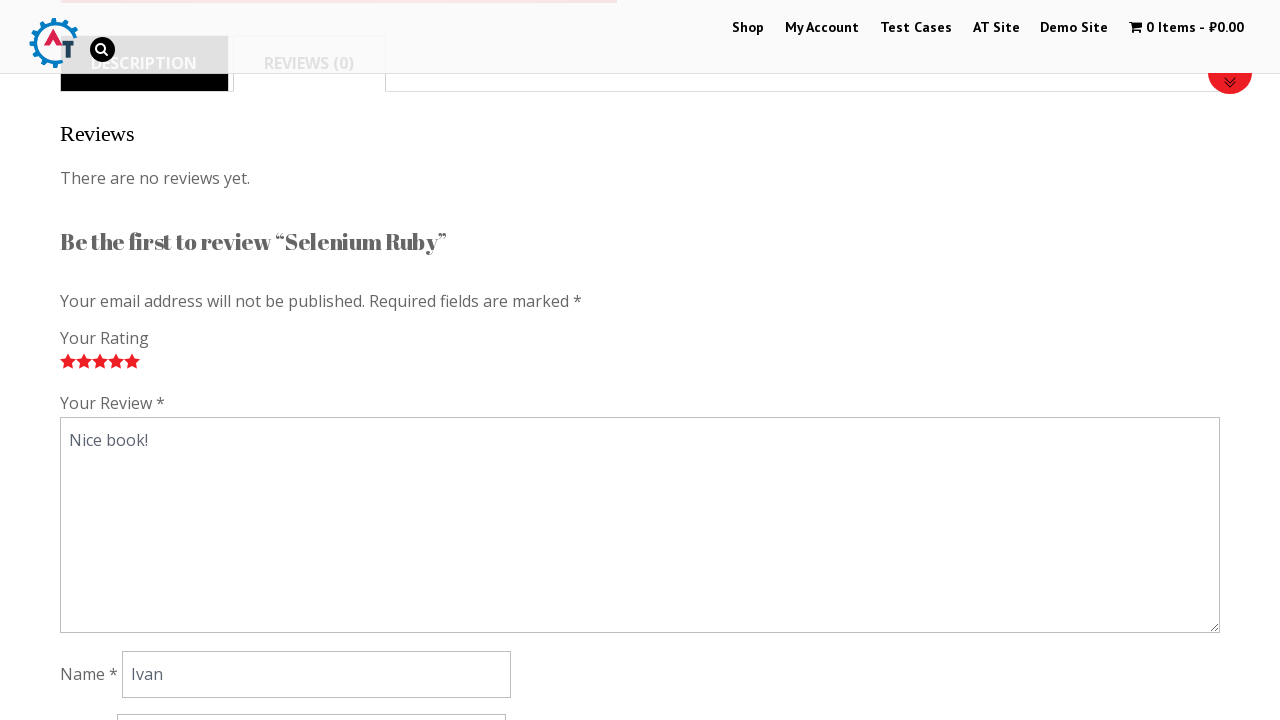

Filled reviewer email with 'ivan@email.com' on #email
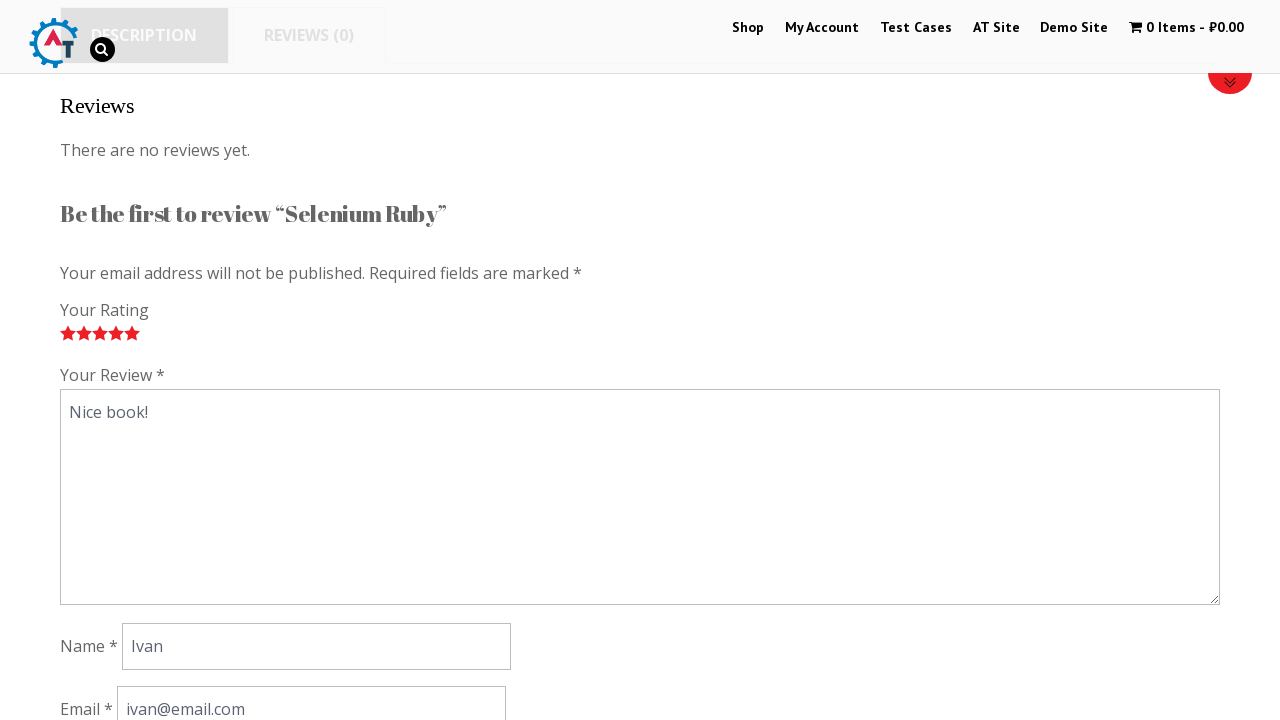

Clicked submit button to post review at (111, 360) on #submit.submit
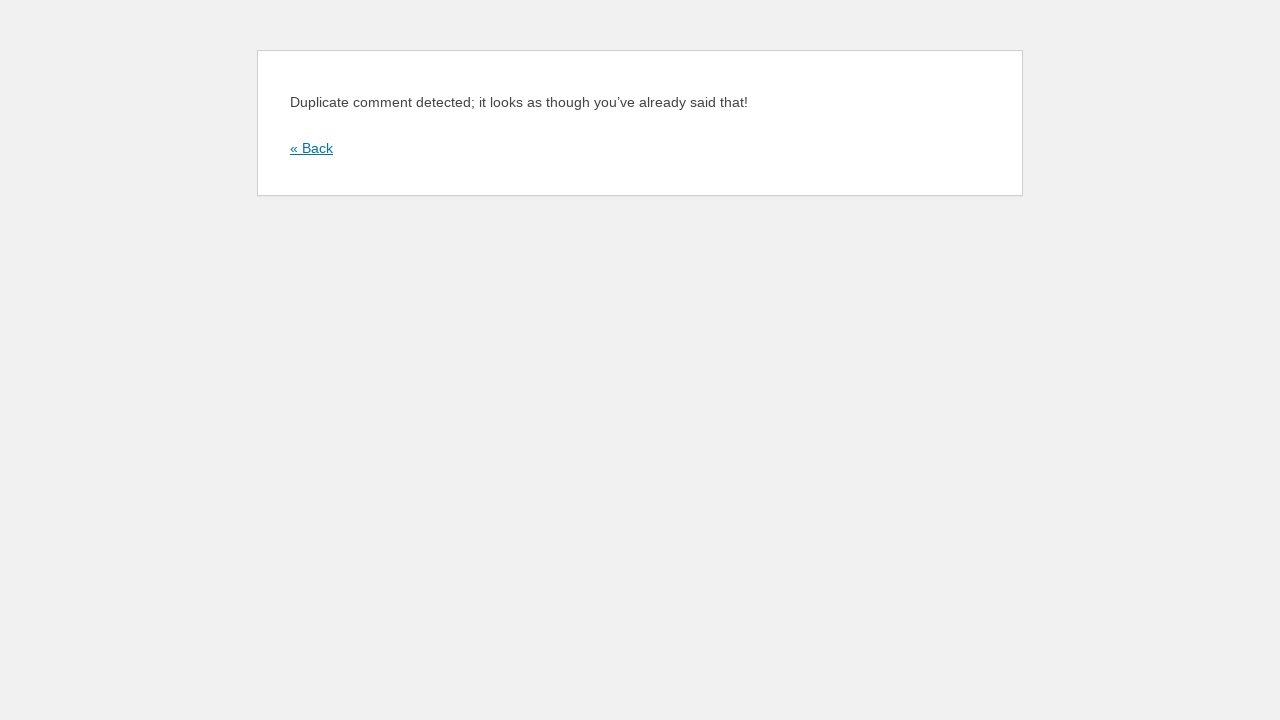

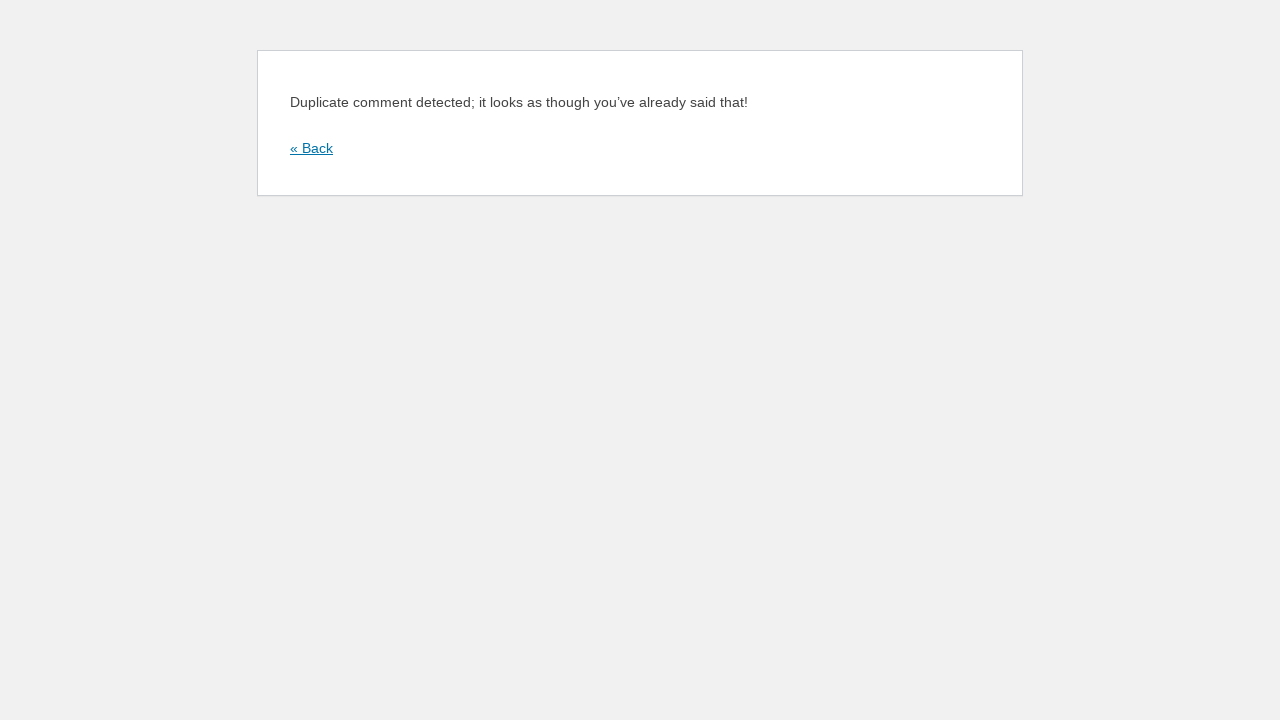